Navigates to a practice page and verifies that a product table exists with the expected structure including rows and columns

Starting URL: http://qaclickacademy.com/practice.php

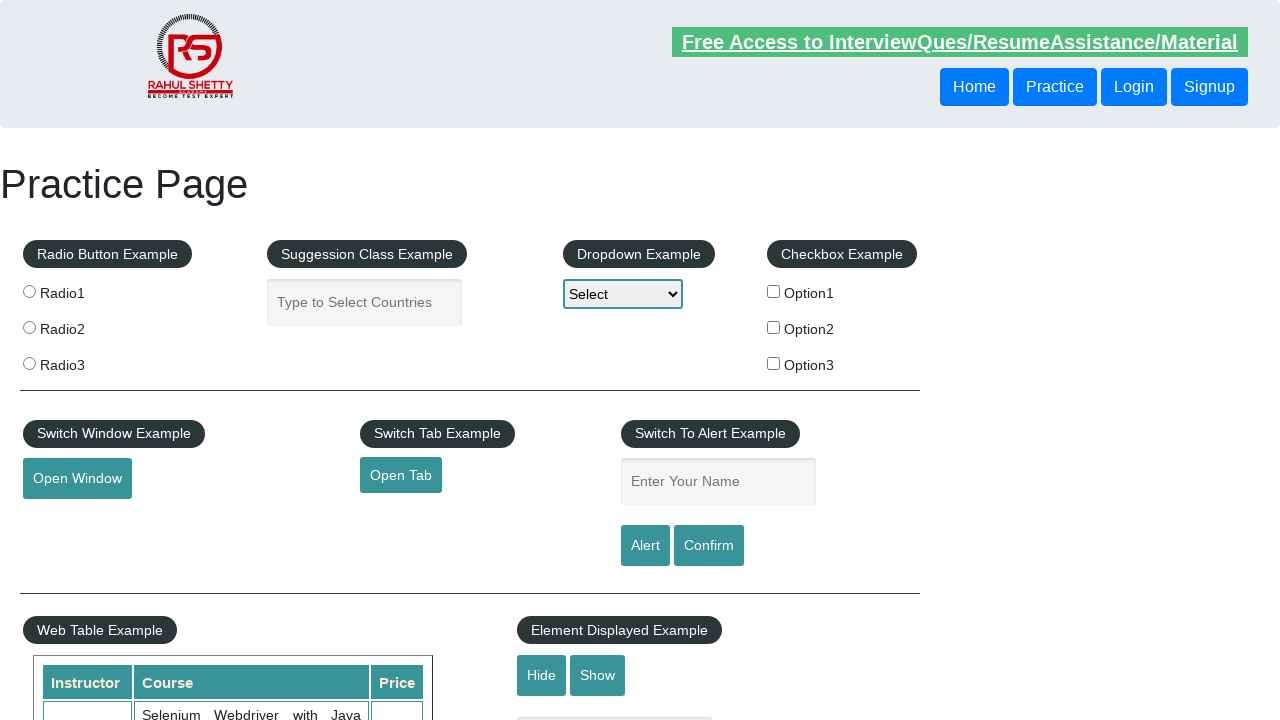

Navigated to practice page at http://qaclickacademy.com/practice.php
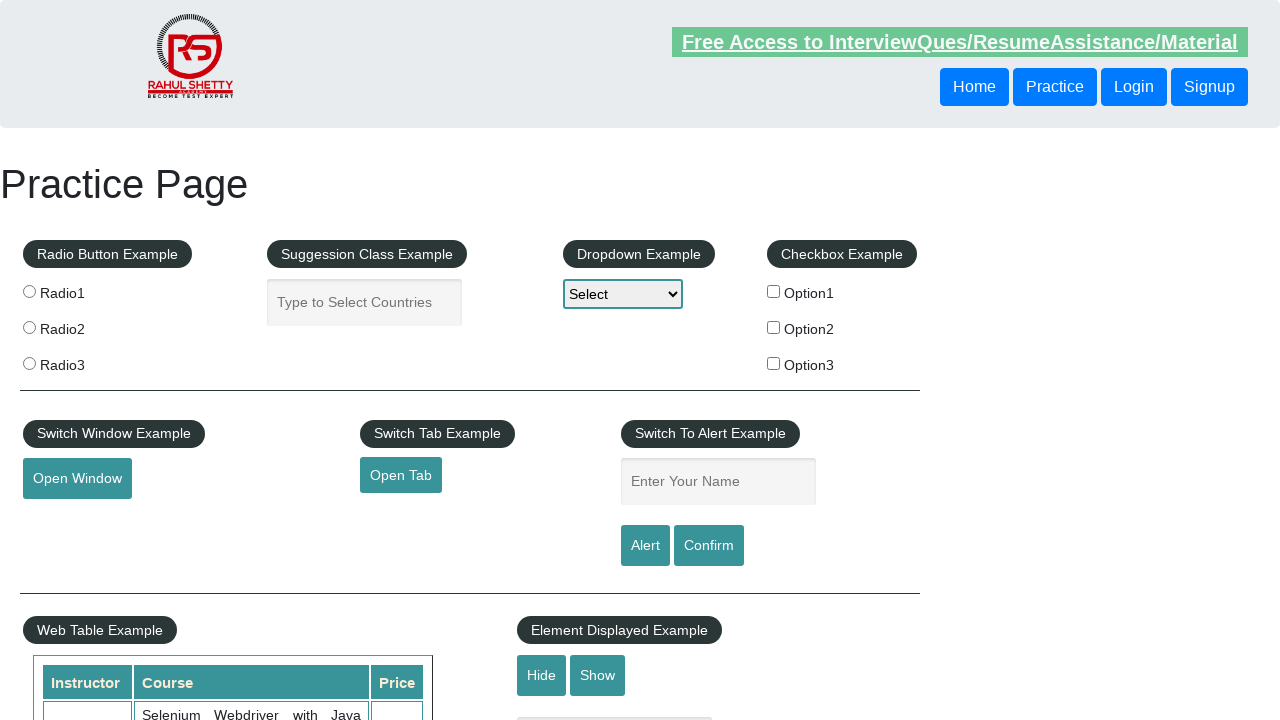

Product table (#product) became visible
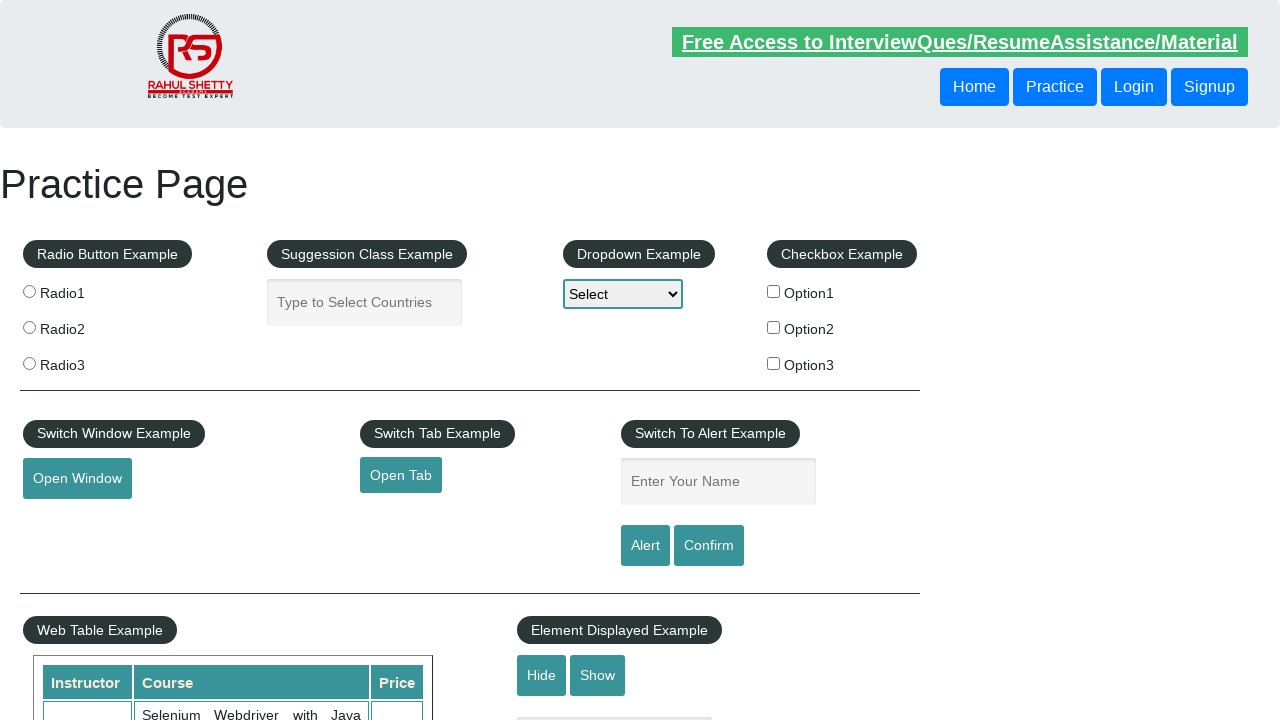

First row in product table is ready
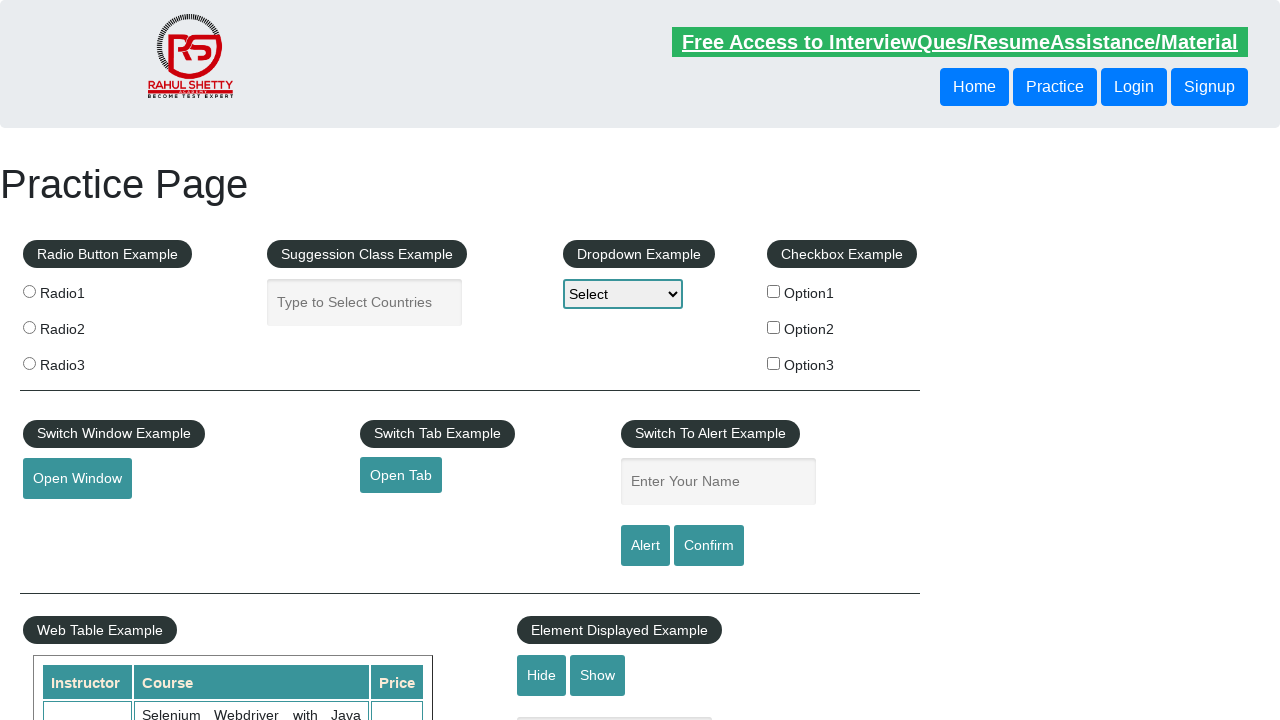

Header row with column cells (th) is ready
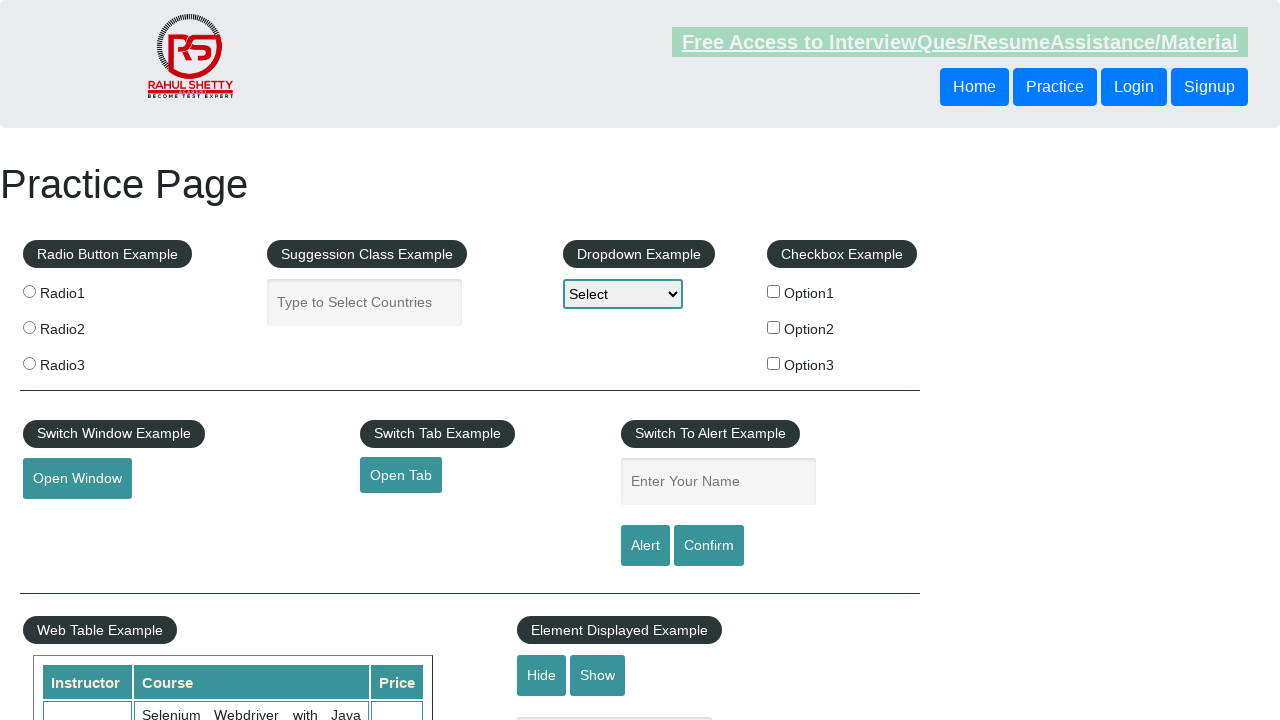

Third row (data row at index 2) is ready
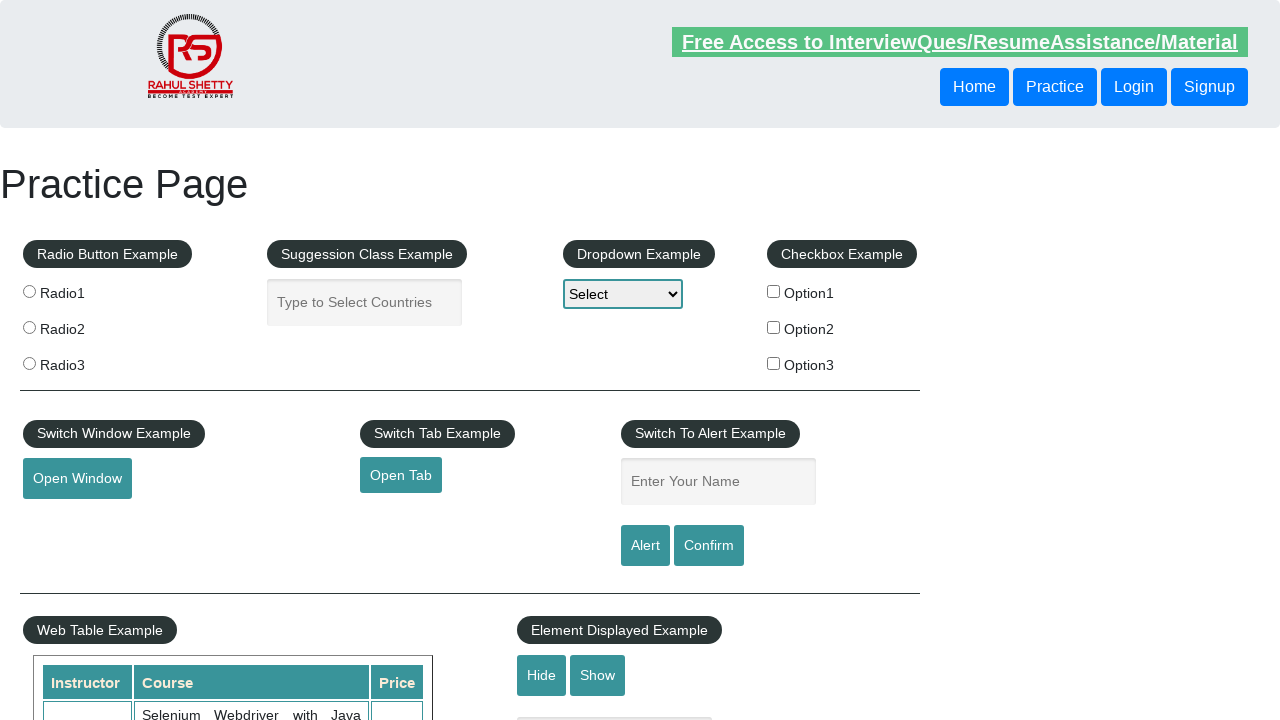

Data cells (td) in third row are ready
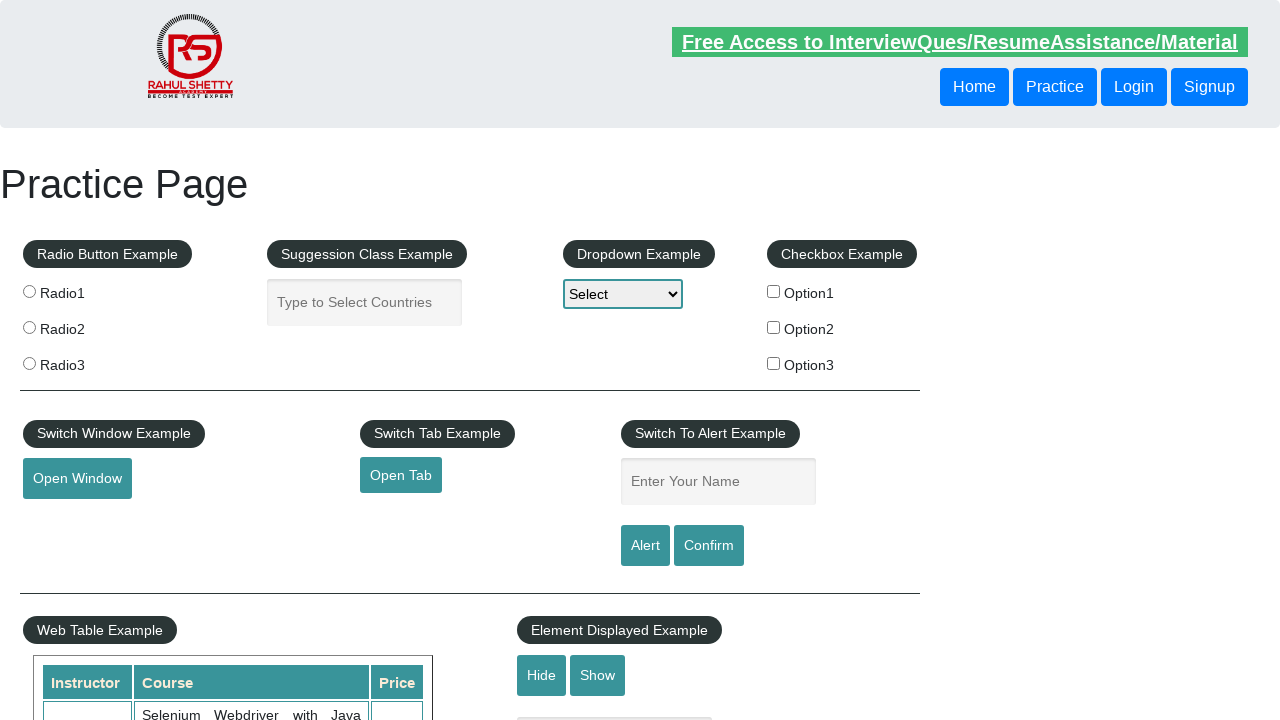

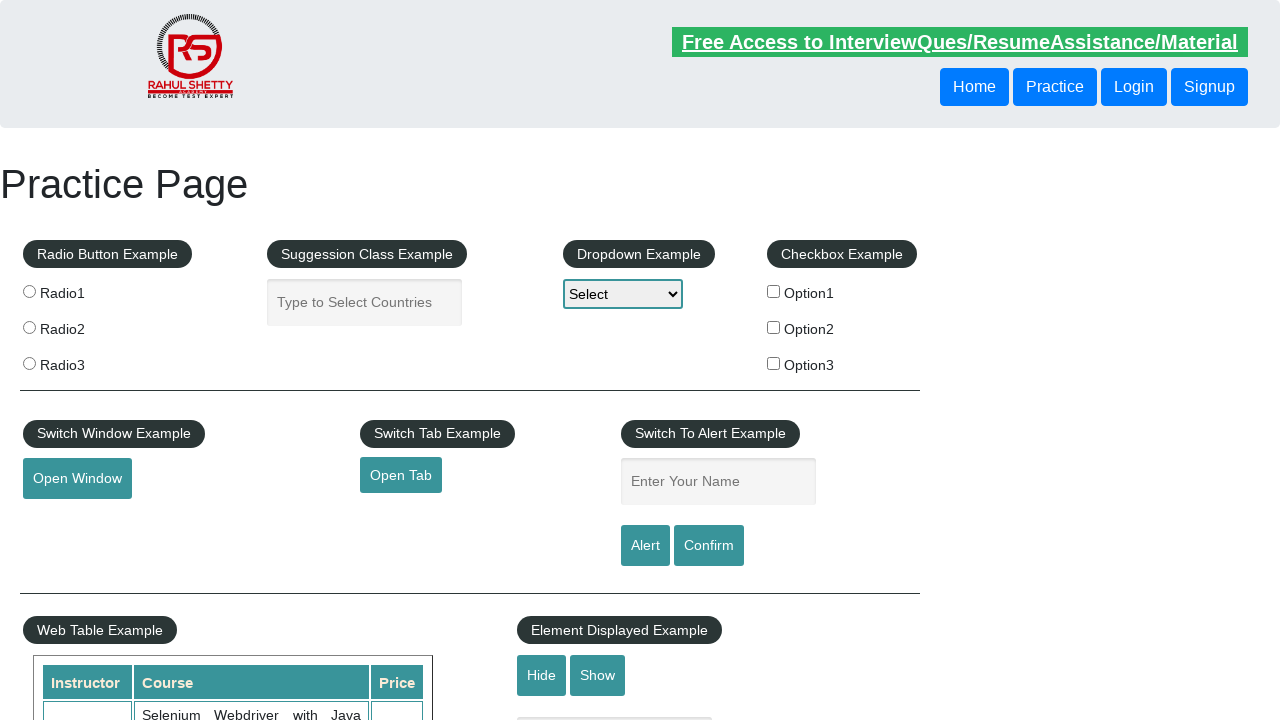